Navigates to Best Buy and sets window to fullscreen mode

Starting URL: https://www.bestbuy.com/

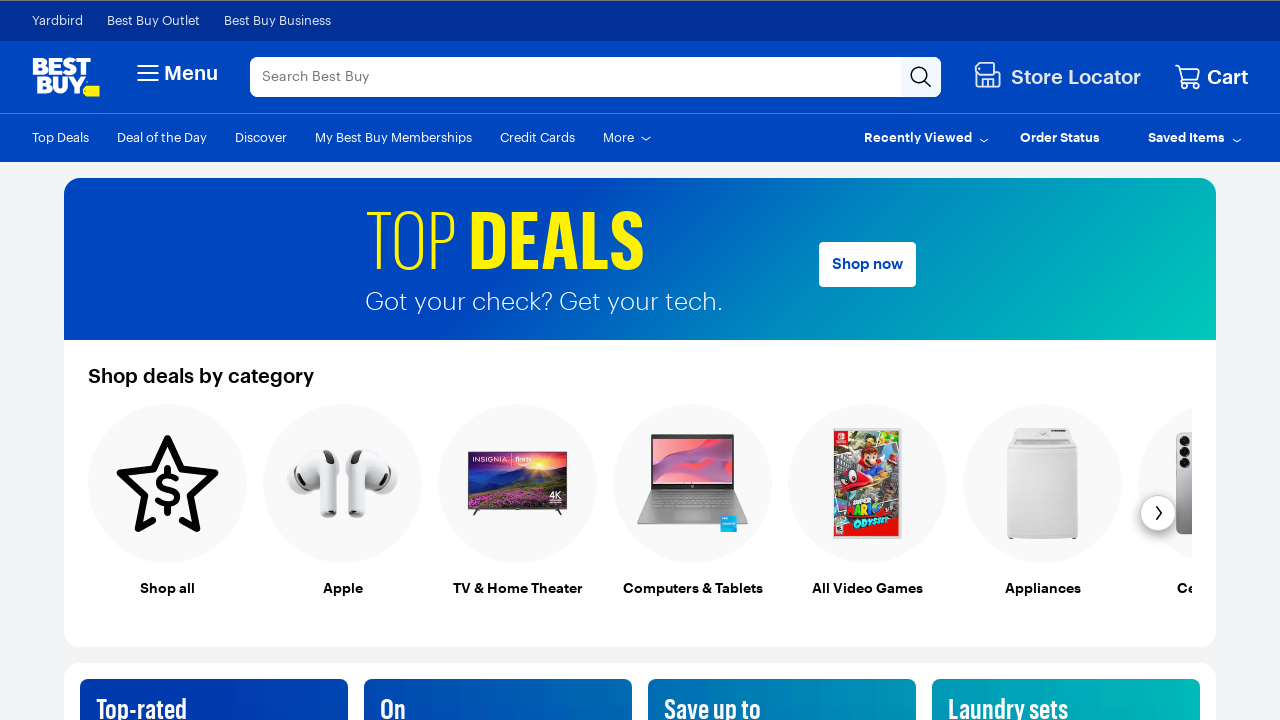

Navigated to Best Buy homepage
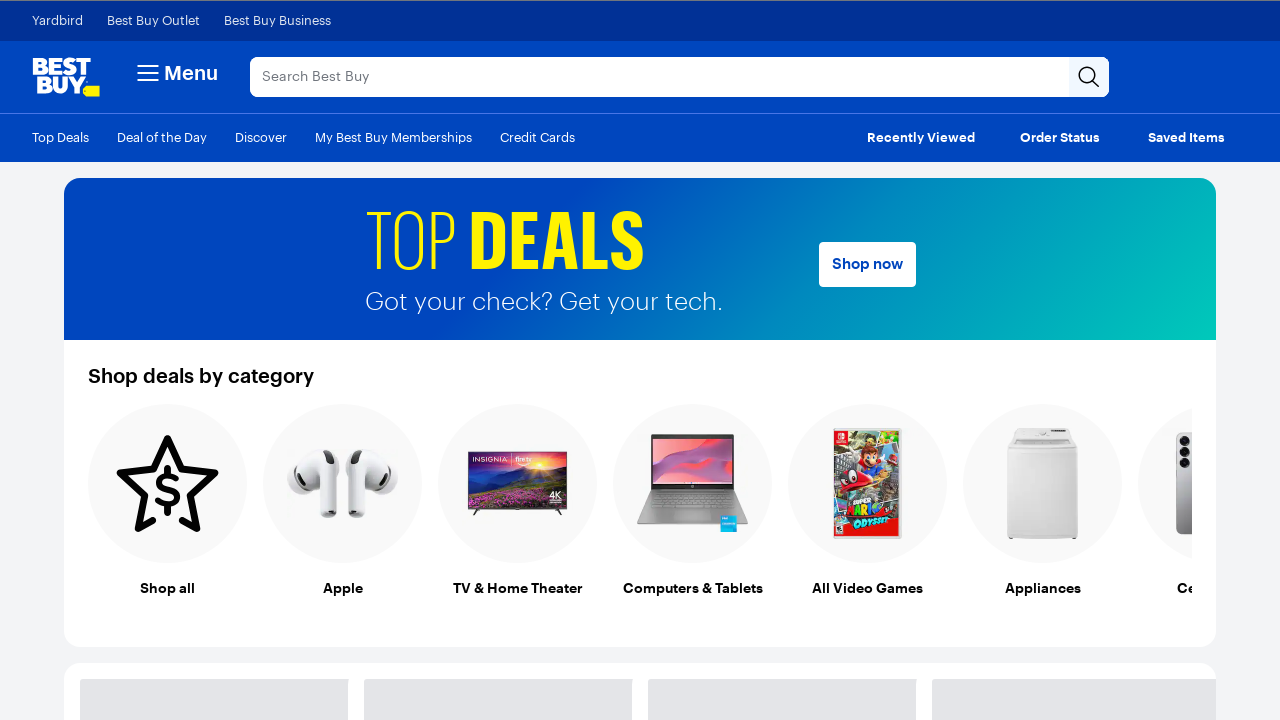

Set window to fullscreen mode
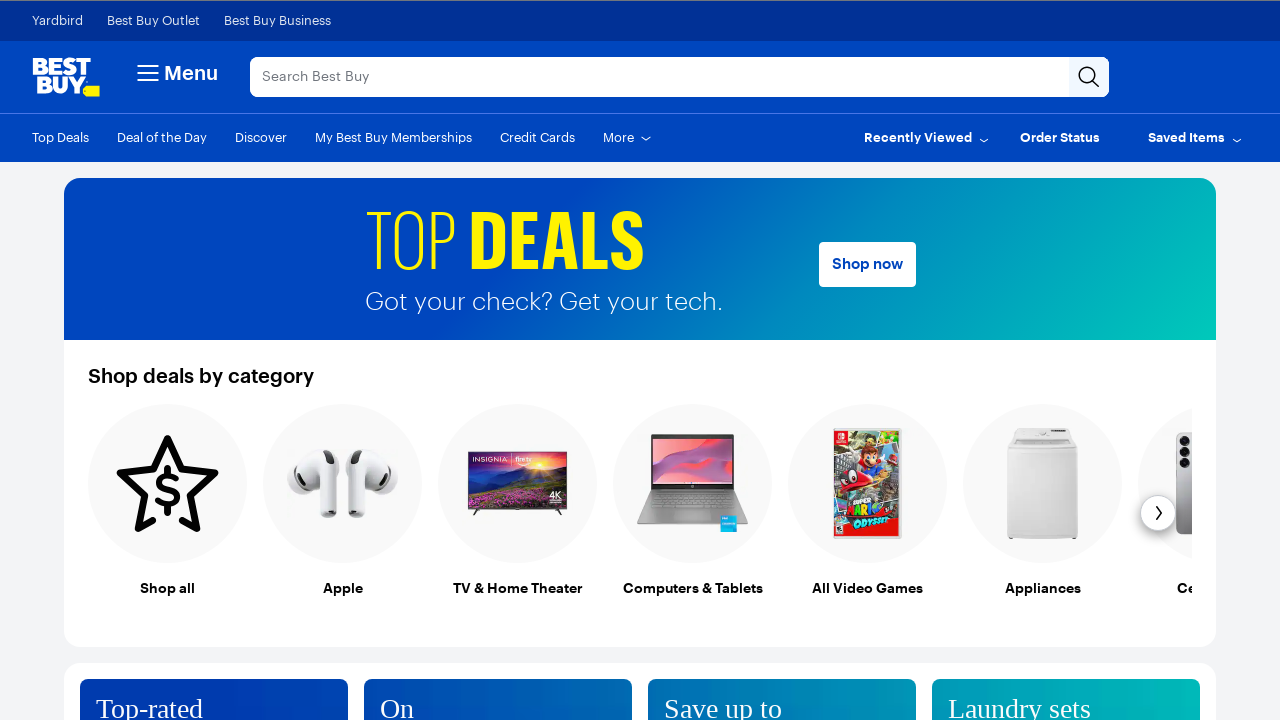

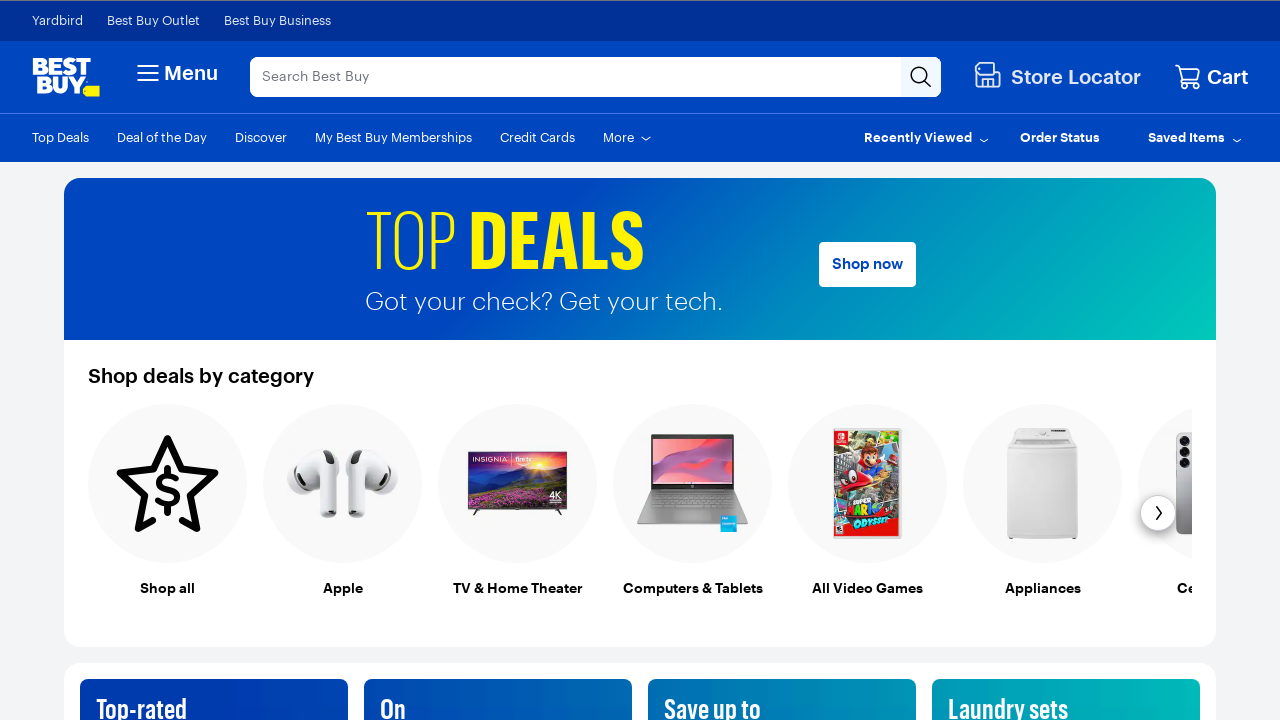